Navigates to a test automation practice blog and verifies whether the options in a speed dropdown are sorted alphabetically

Starting URL: https://testautomationpractice.blogspot.com/

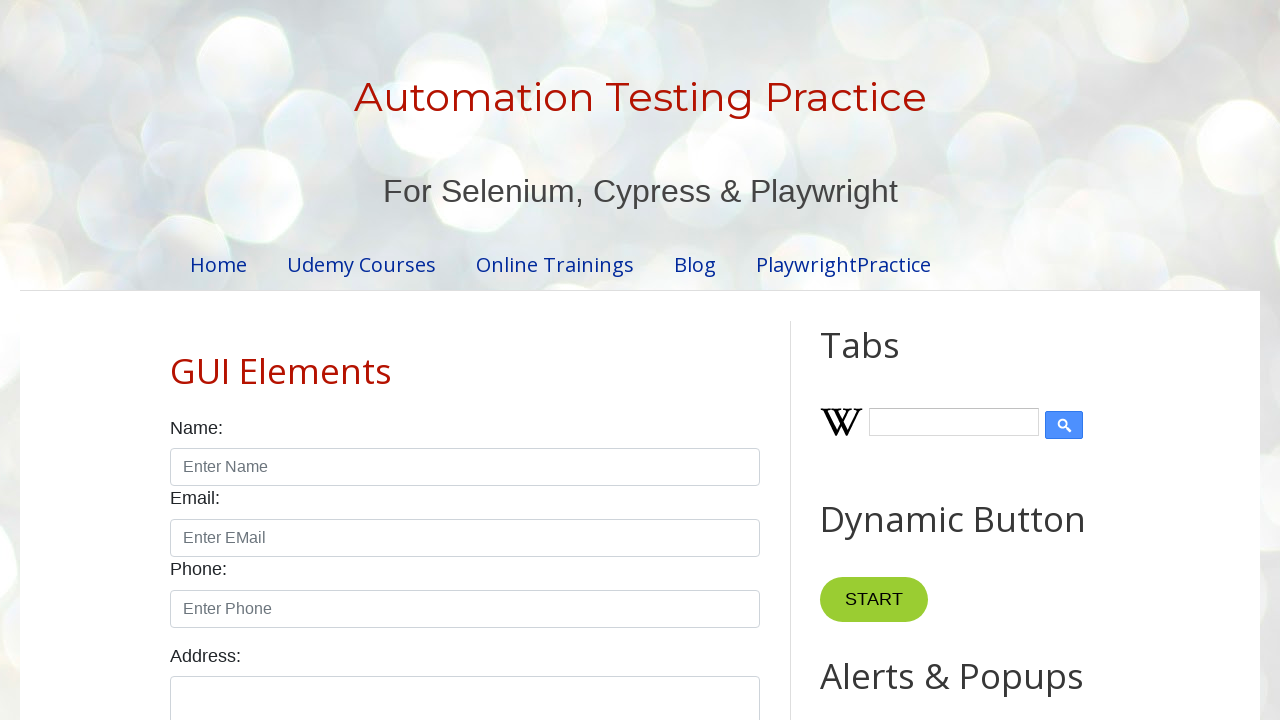

Navigated to test automation practice blog
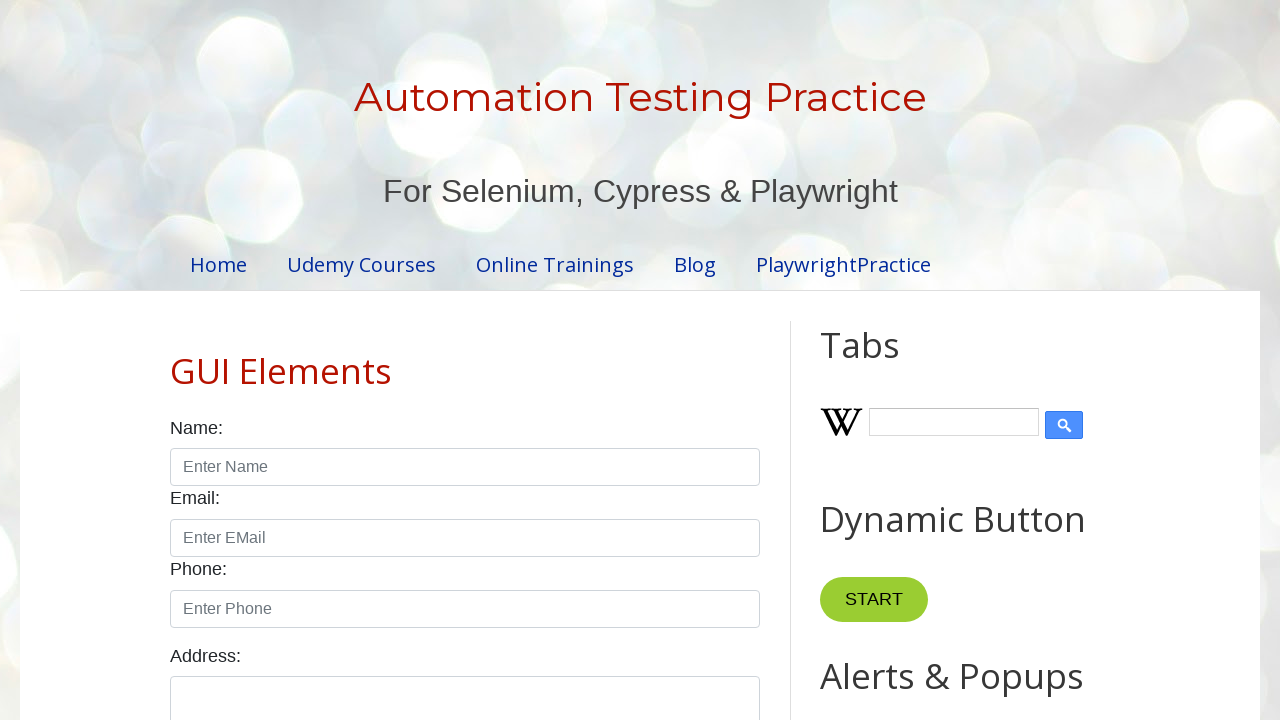

Located speed dropdown element
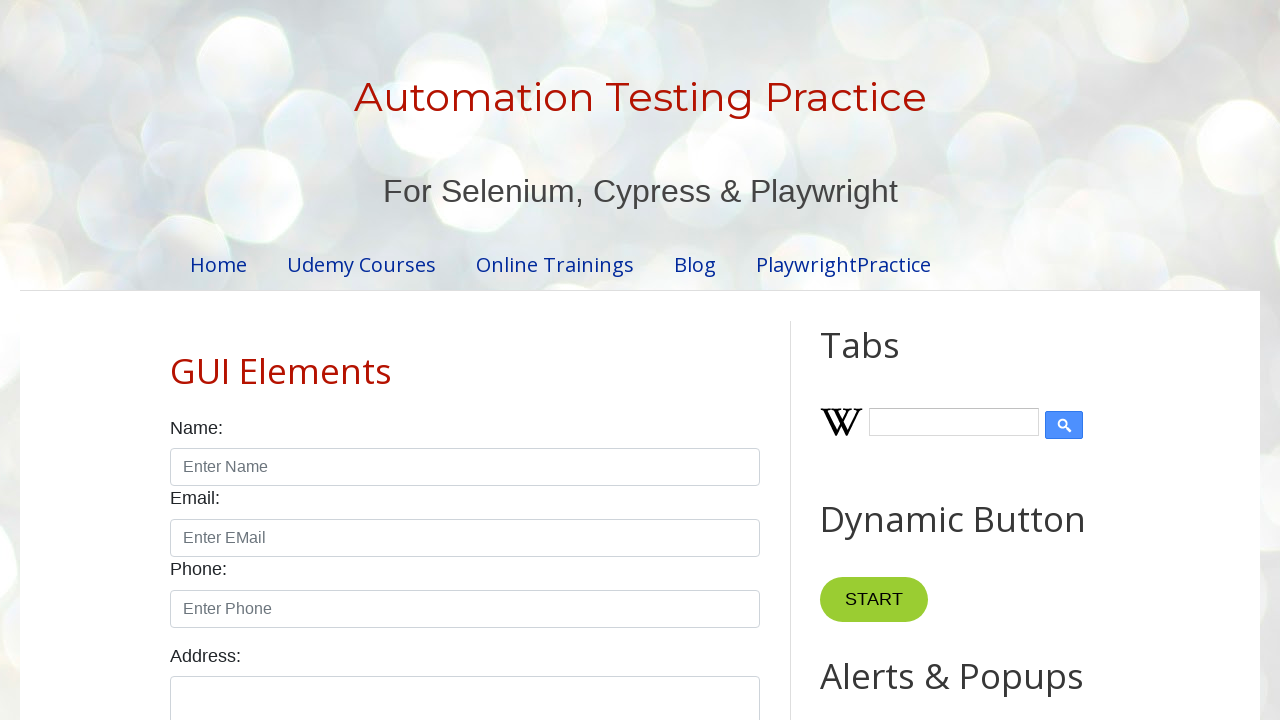

Retrieved all options from speed dropdown
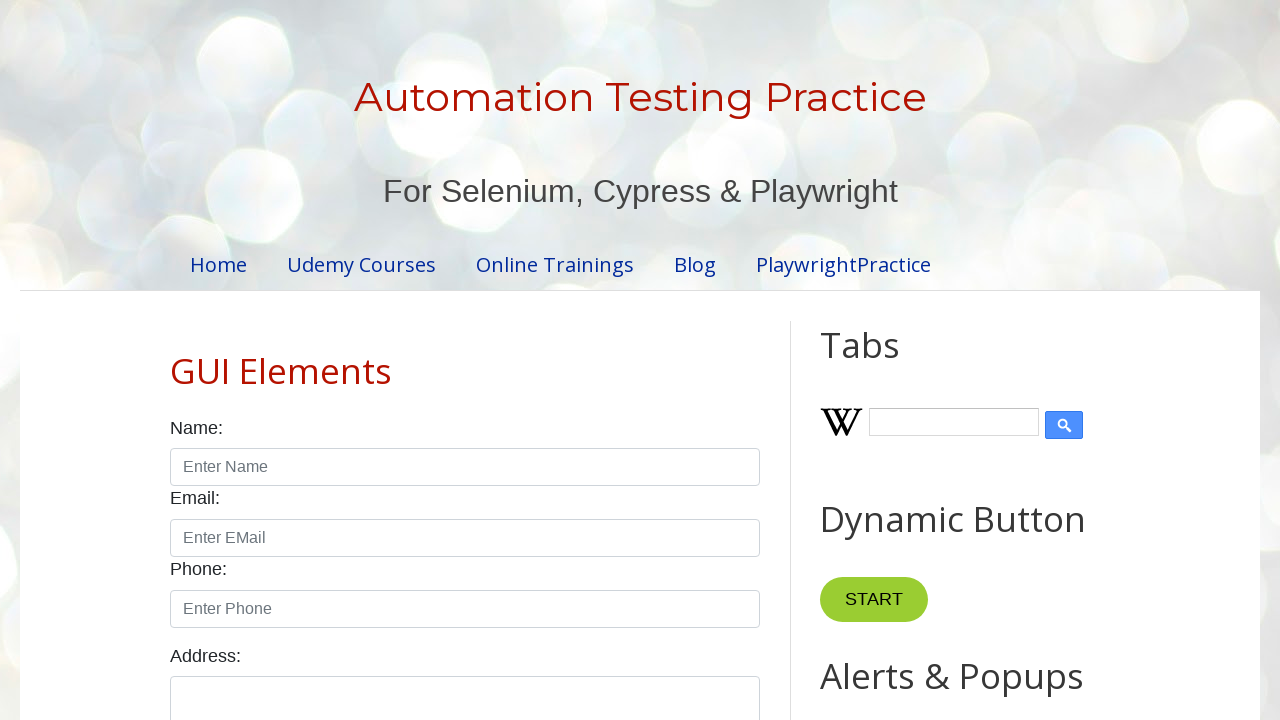

Created copy of original dropdown options order
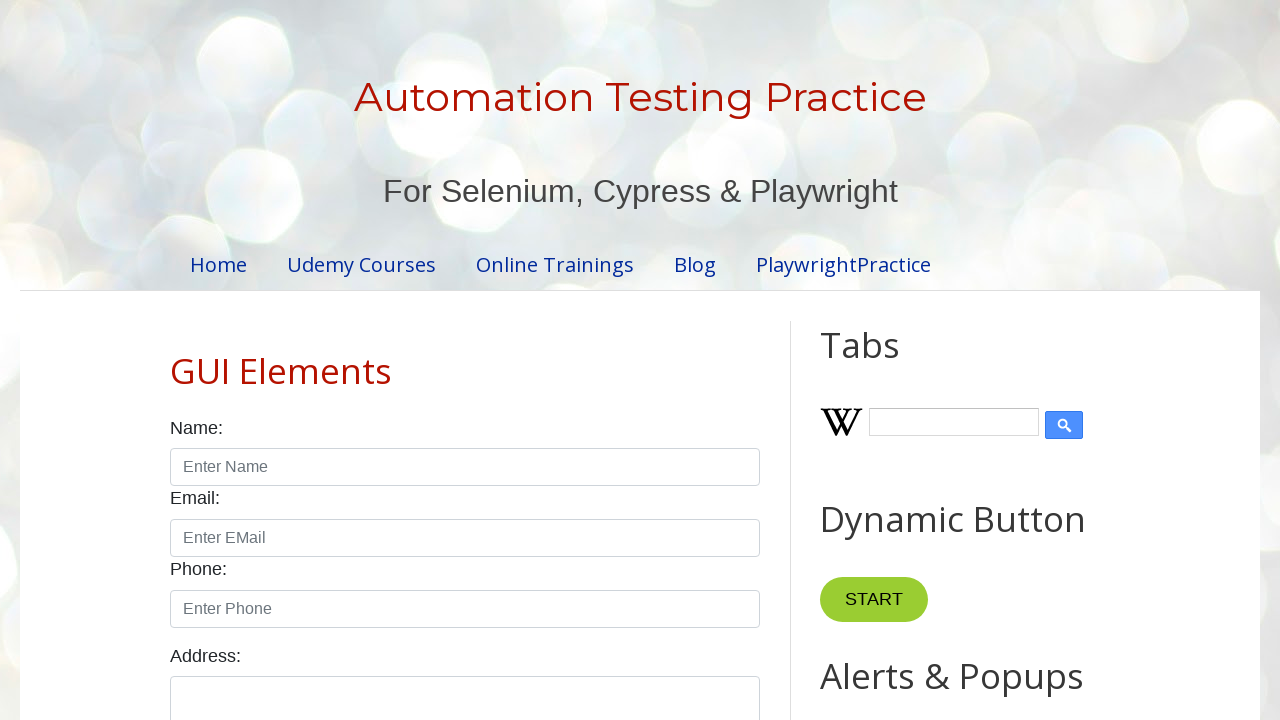

Created alphabetically sorted copy of dropdown options
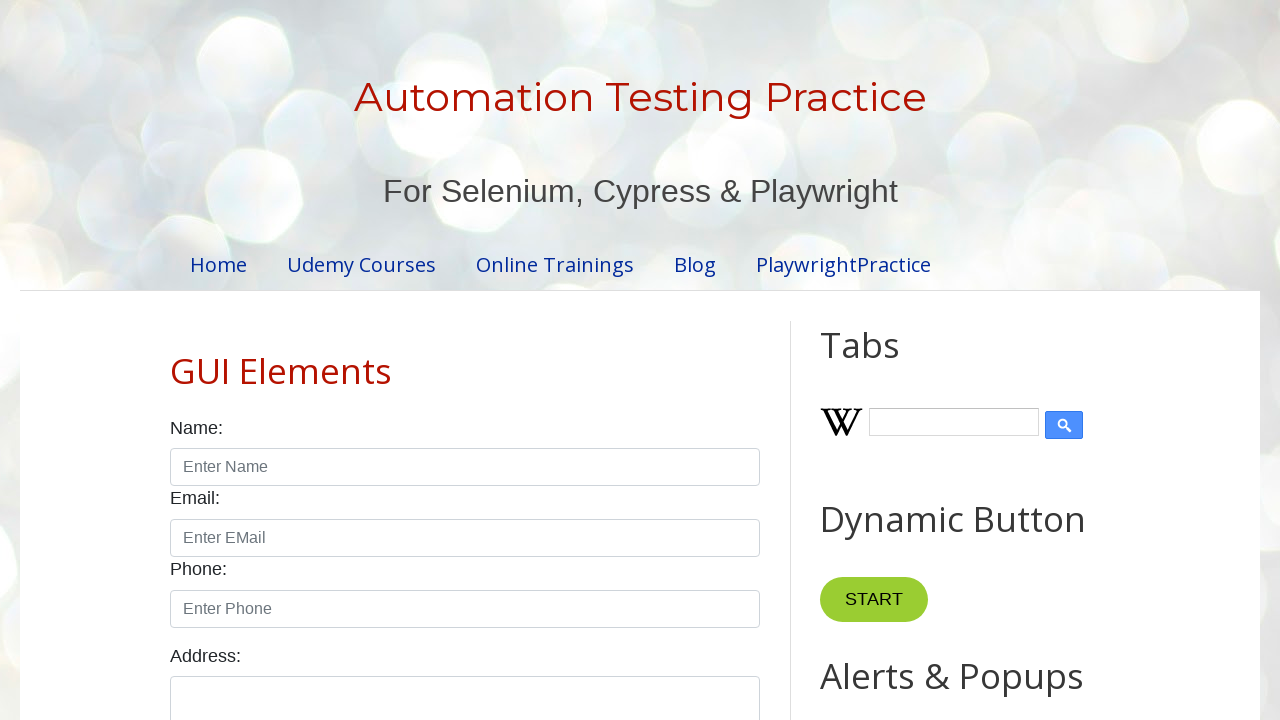

Verified dropdown options are sorted alphabetically
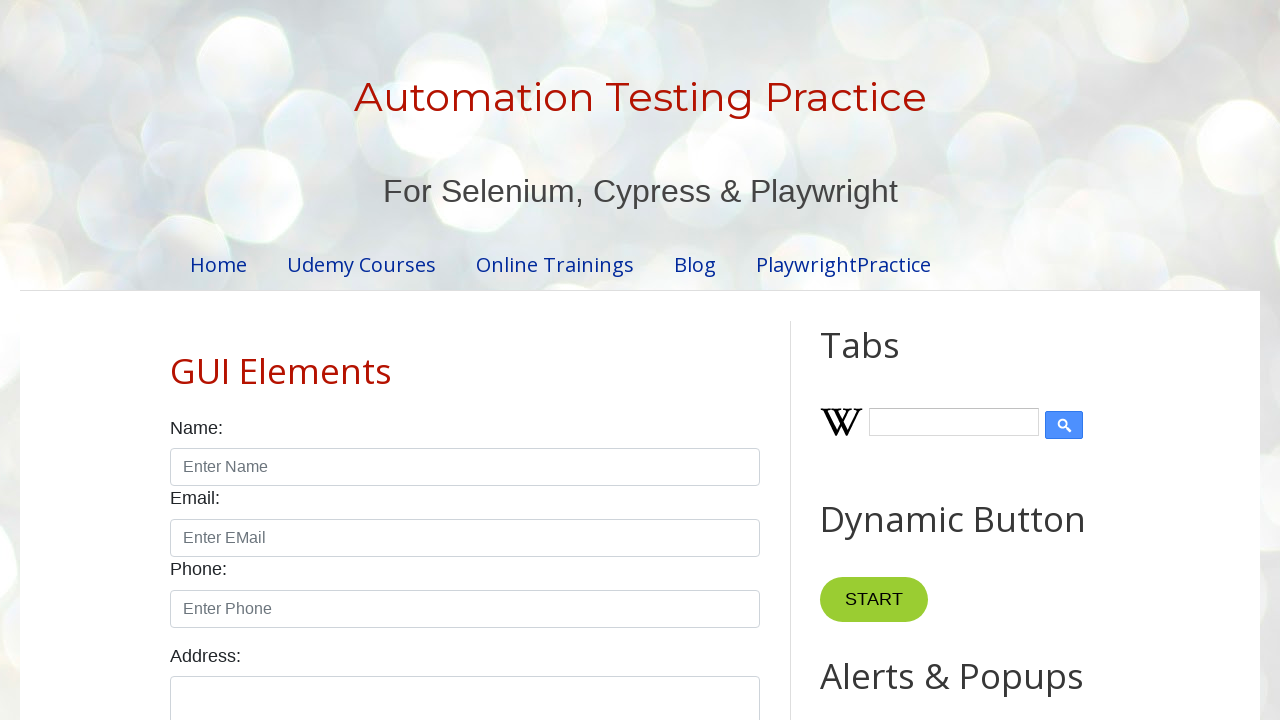

Original dropdown order: []
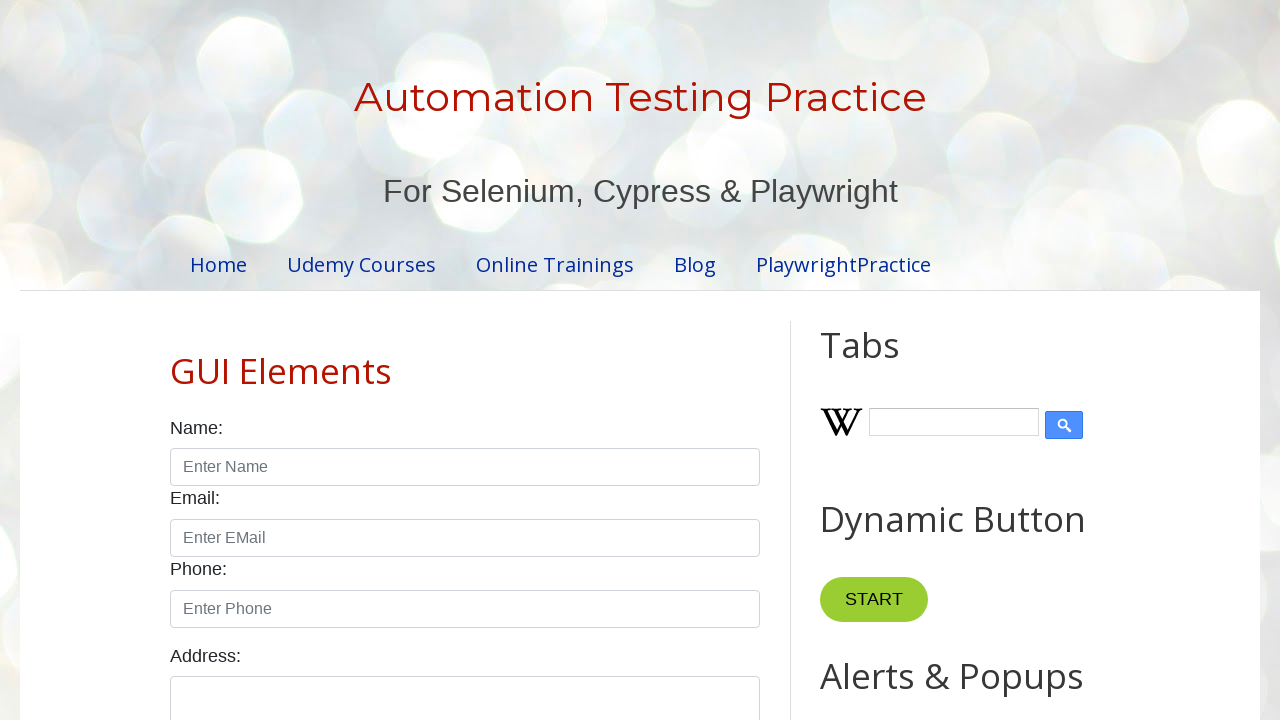

Expected sorted order: []
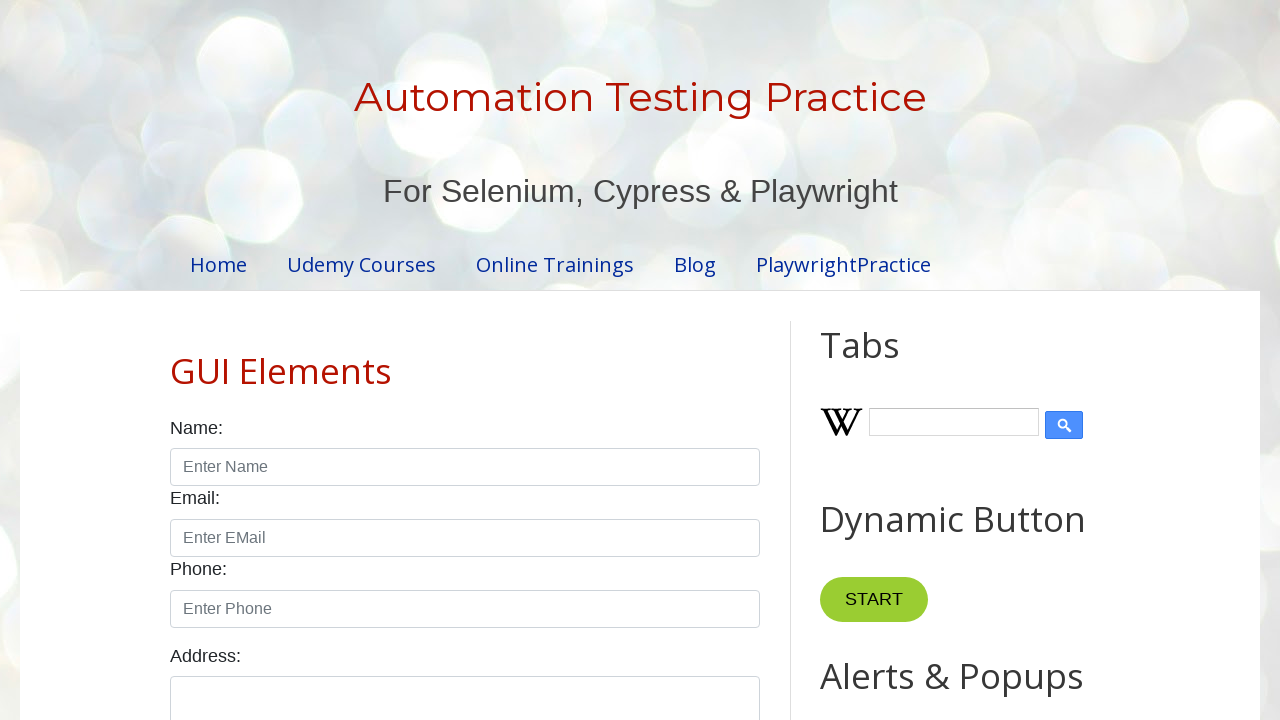

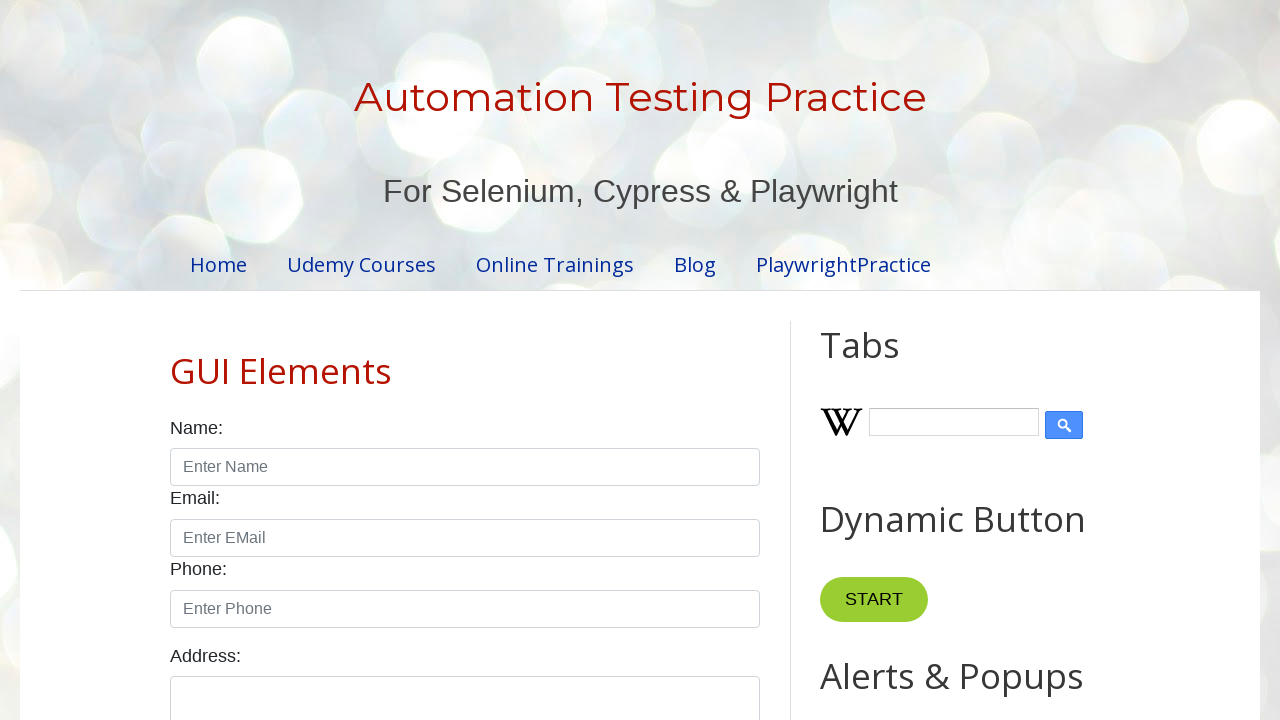